Tests JavaScript prompt dialog by clicking a button, entering text into the prompt, and accepting it

Starting URL: https://omayo.blogspot.com/

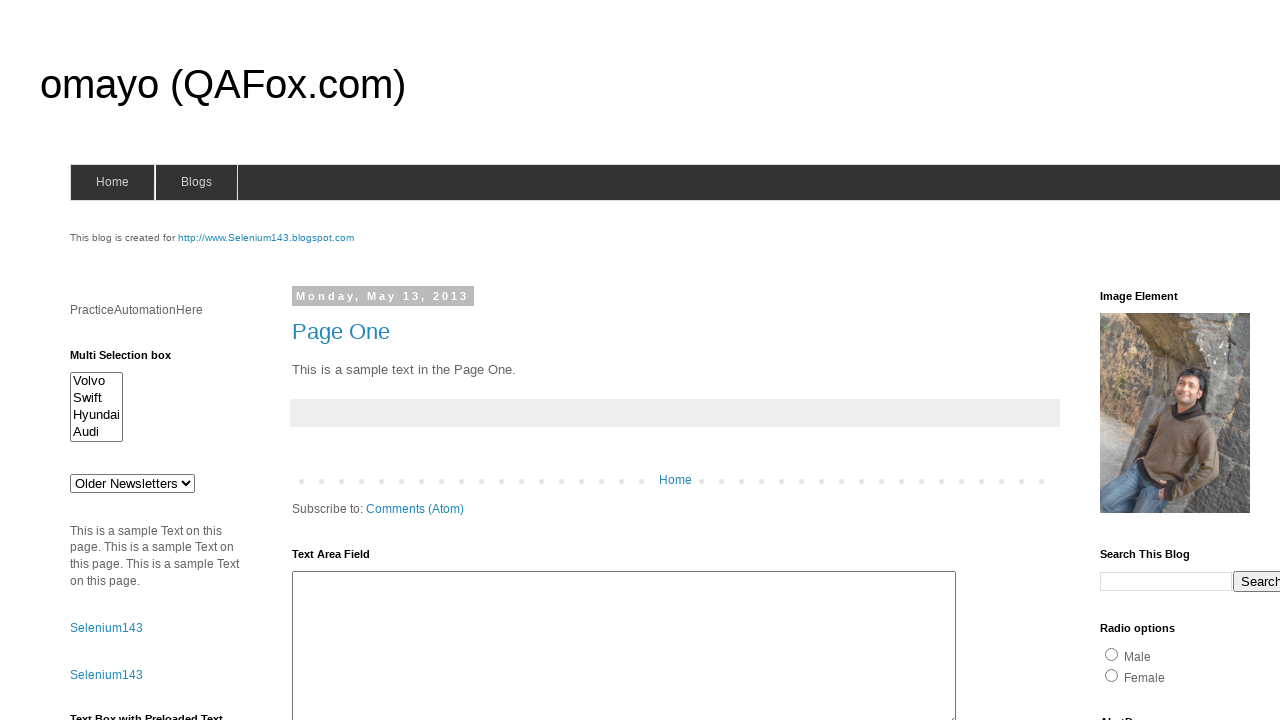

Set up dialog handler to accept prompt with text 'Mayank'
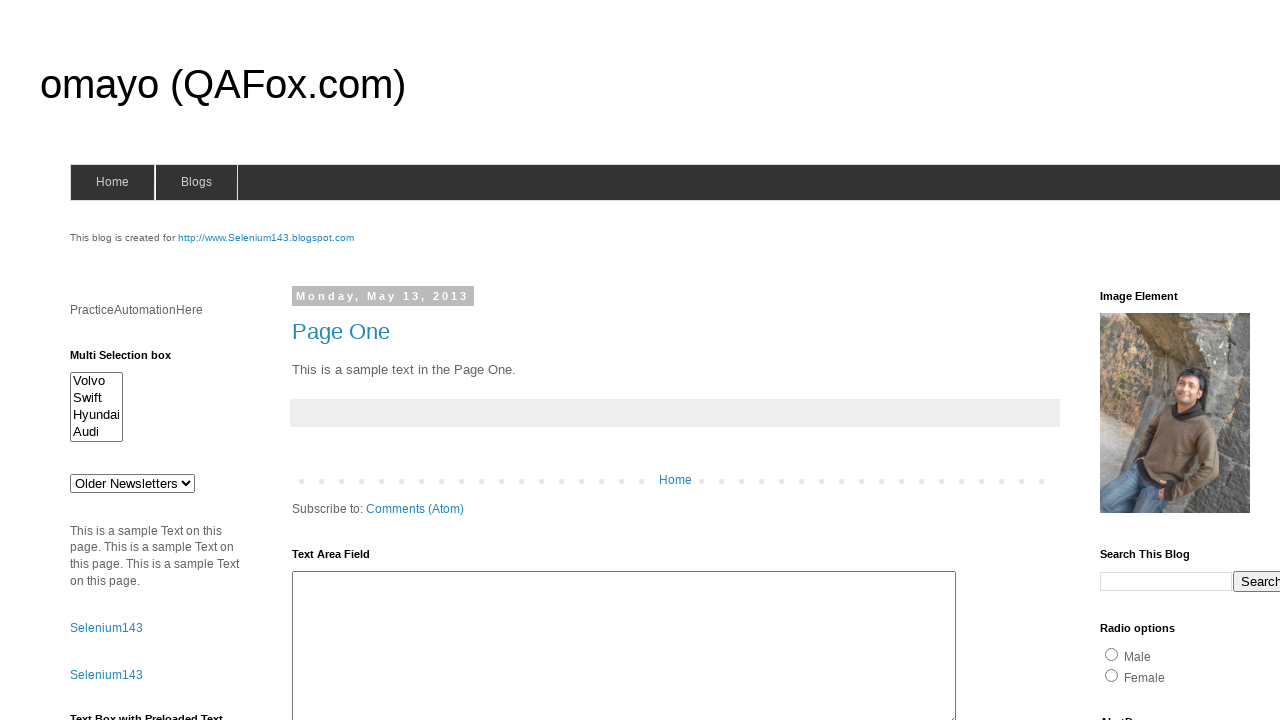

Clicked prompt button to trigger JavaScript prompt dialog at (1140, 361) on #prompt
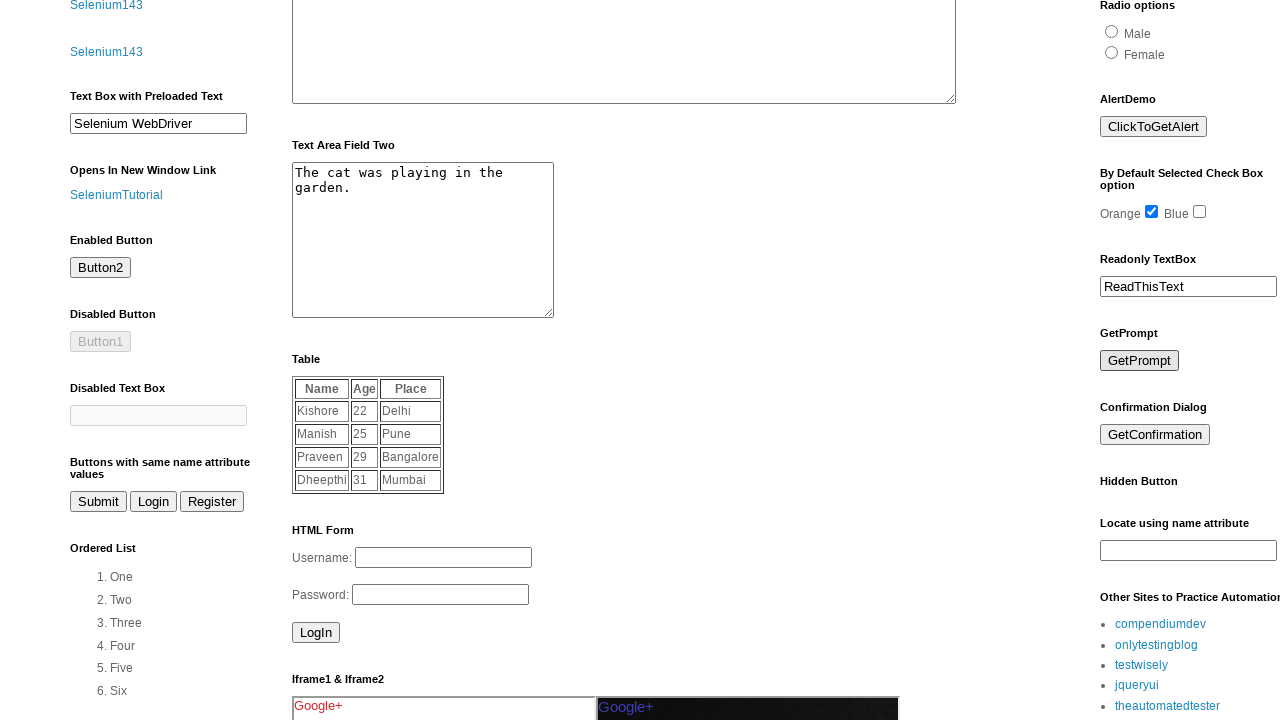

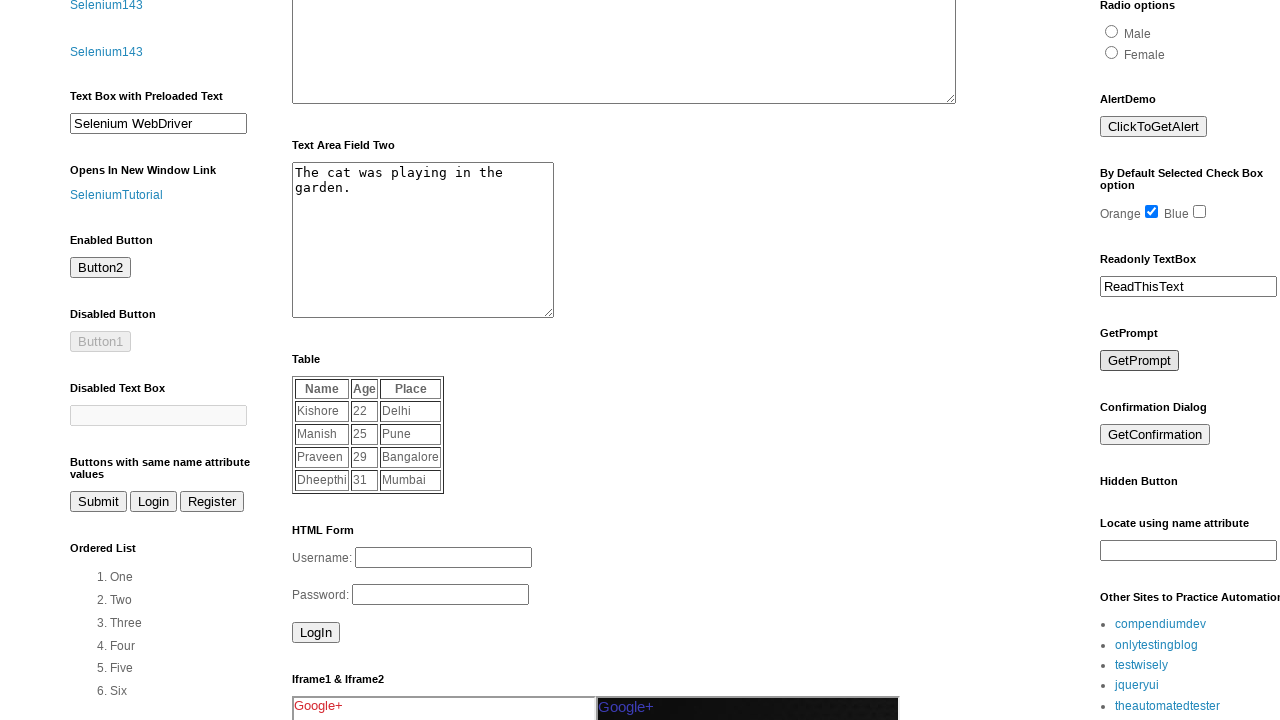